Navigates to Contact Us page and fills out the contact form with name, email, and enquiry message

Starting URL: https://naveenautomationlabs.com/opencart/index.php?route=account/register

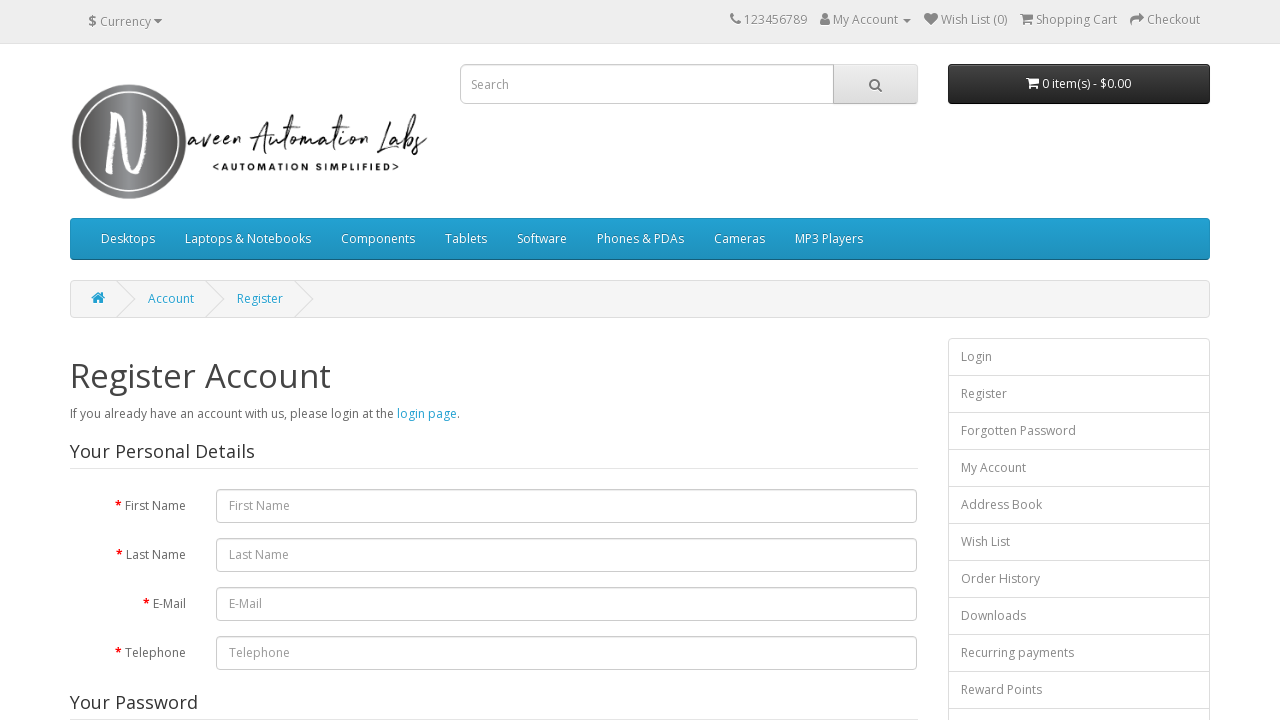

Clicked Contact Us link at (394, 549) on xpath=//a[text()='Contact Us']
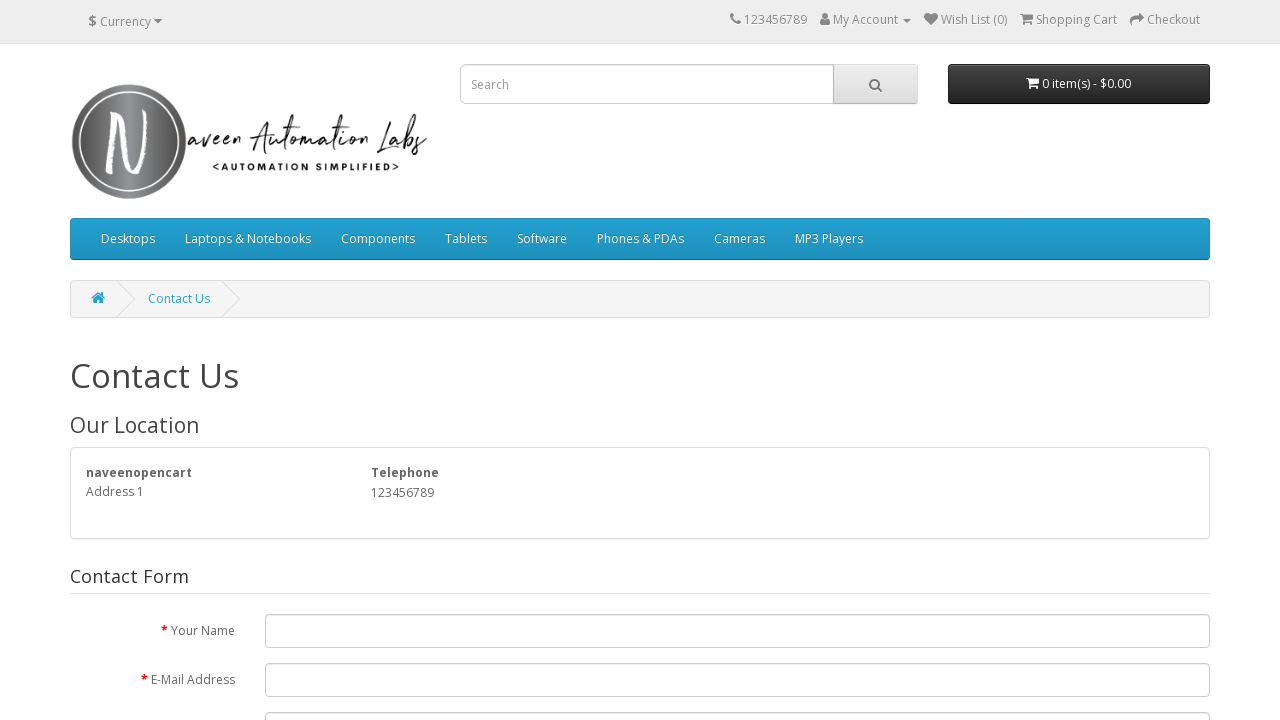

Filled name field with 'John Smith' on #input-name
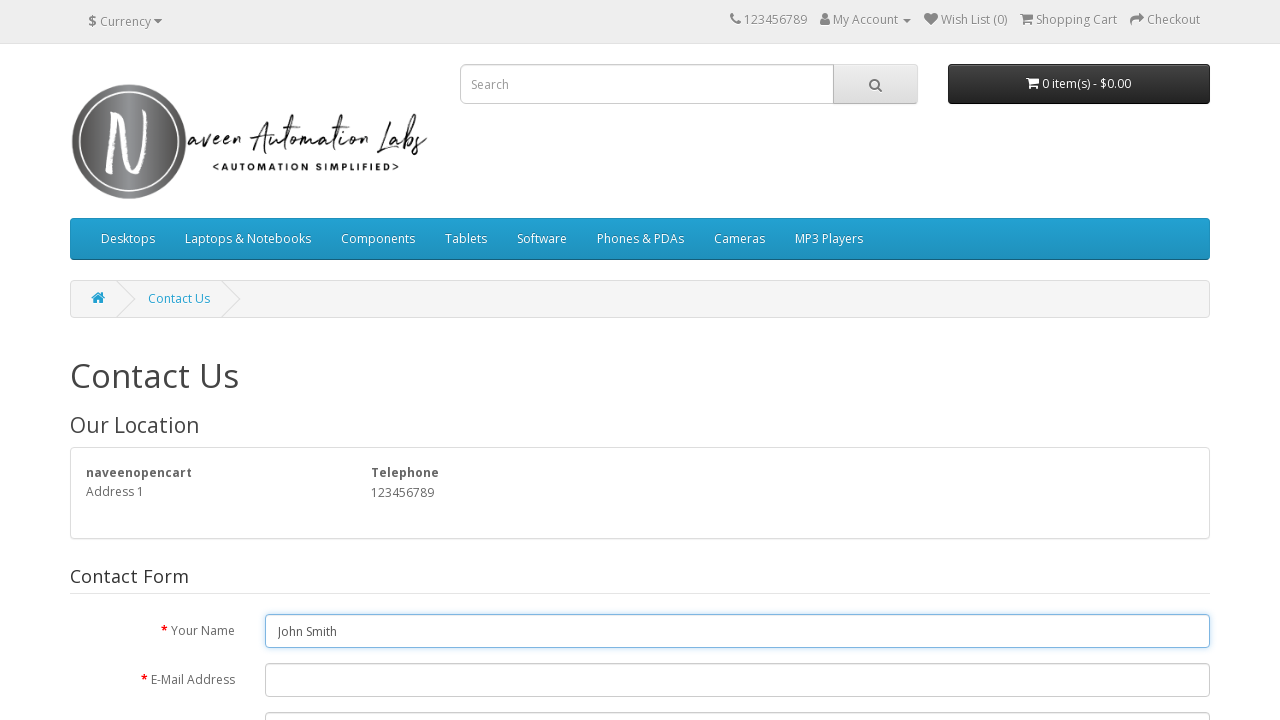

Filled email field with 'johnsmith@example.com' on #input-email
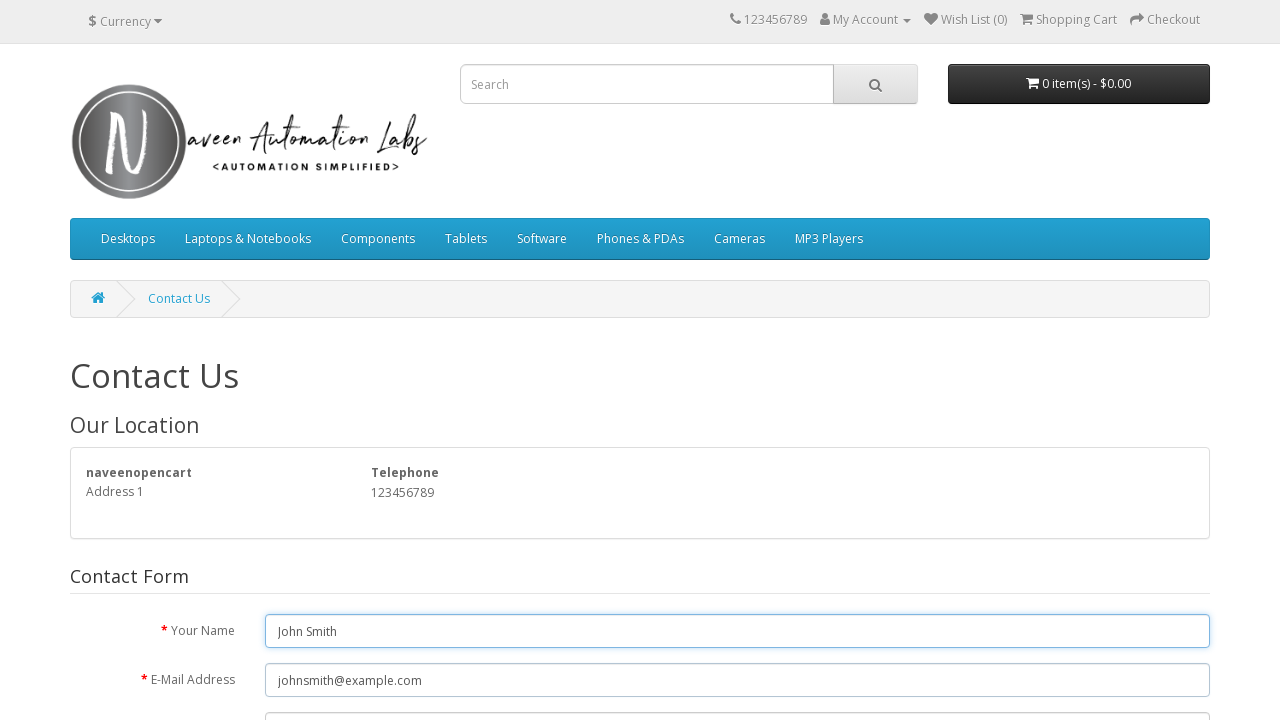

Filled enquiry field with product inquiry message on #input-enquiry
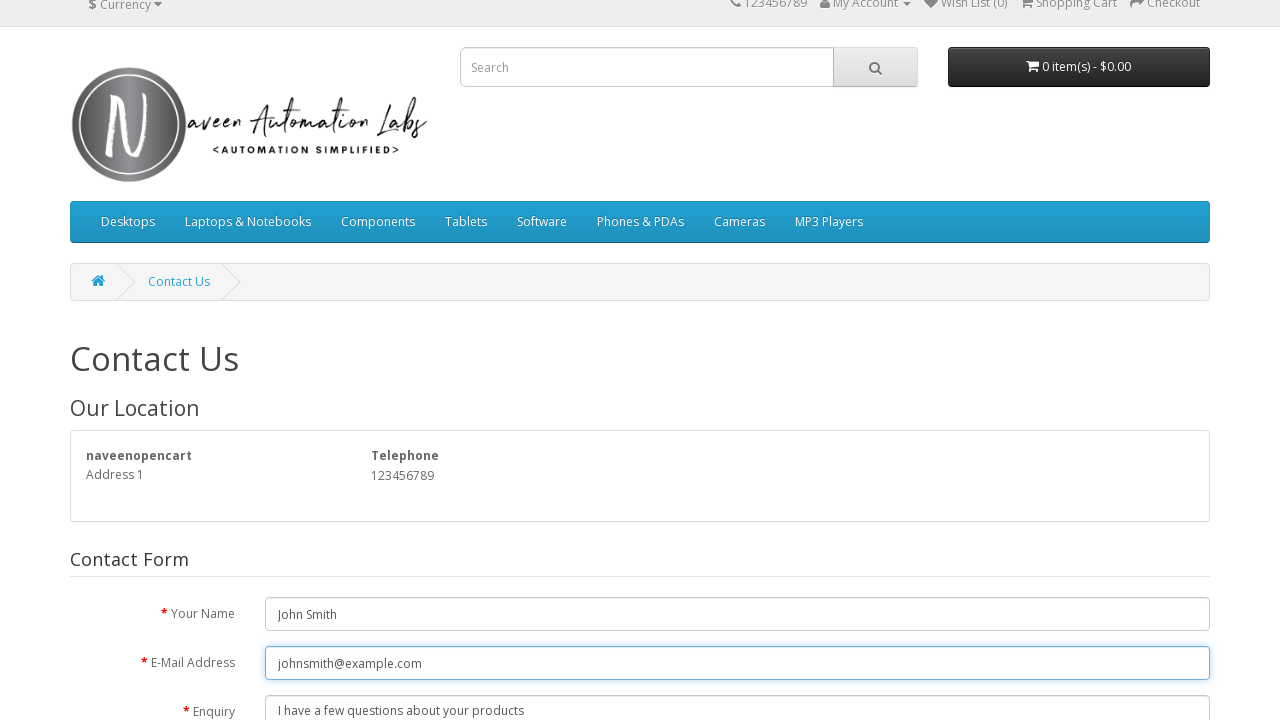

Clicked submit button to send contact form at (1178, 427) on input[type='submit']
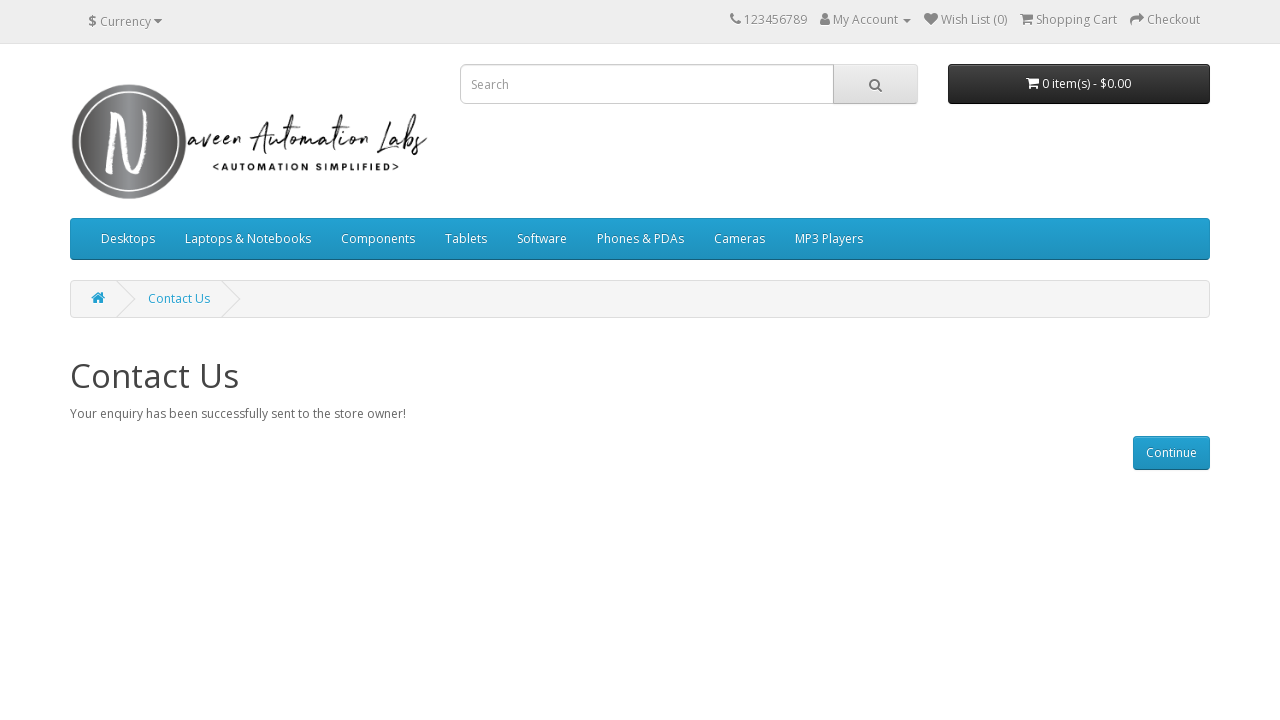

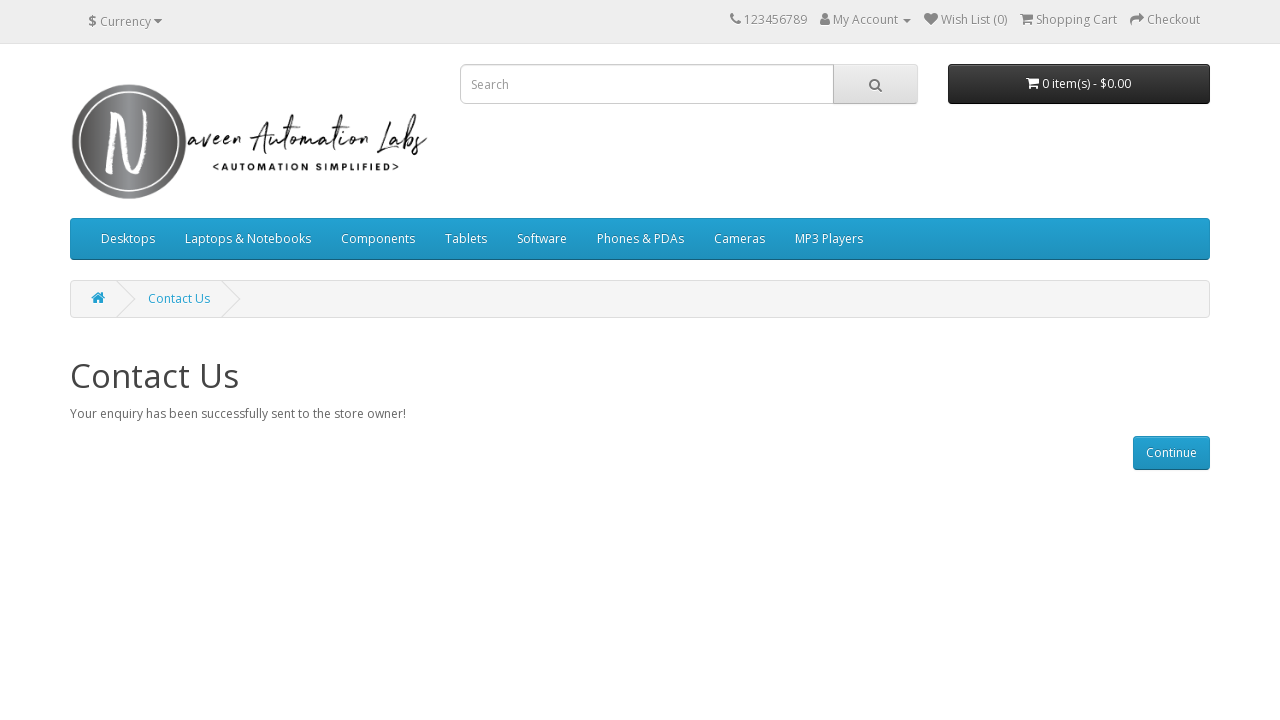